Tests adding a todo item with special symbols and verifying it displays correctly.

Starting URL: https://todomvc.com/examples/react/dist/

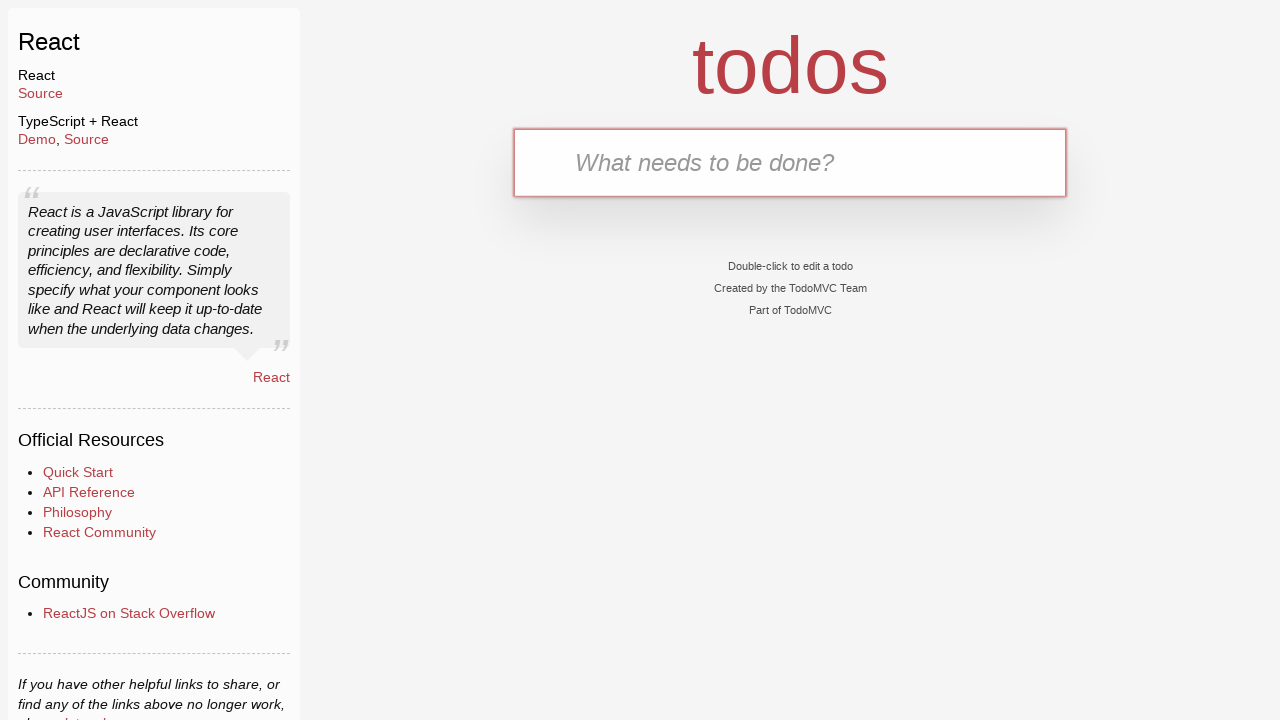

Filled new todo field with special symbols '!@£$' on .new-todo
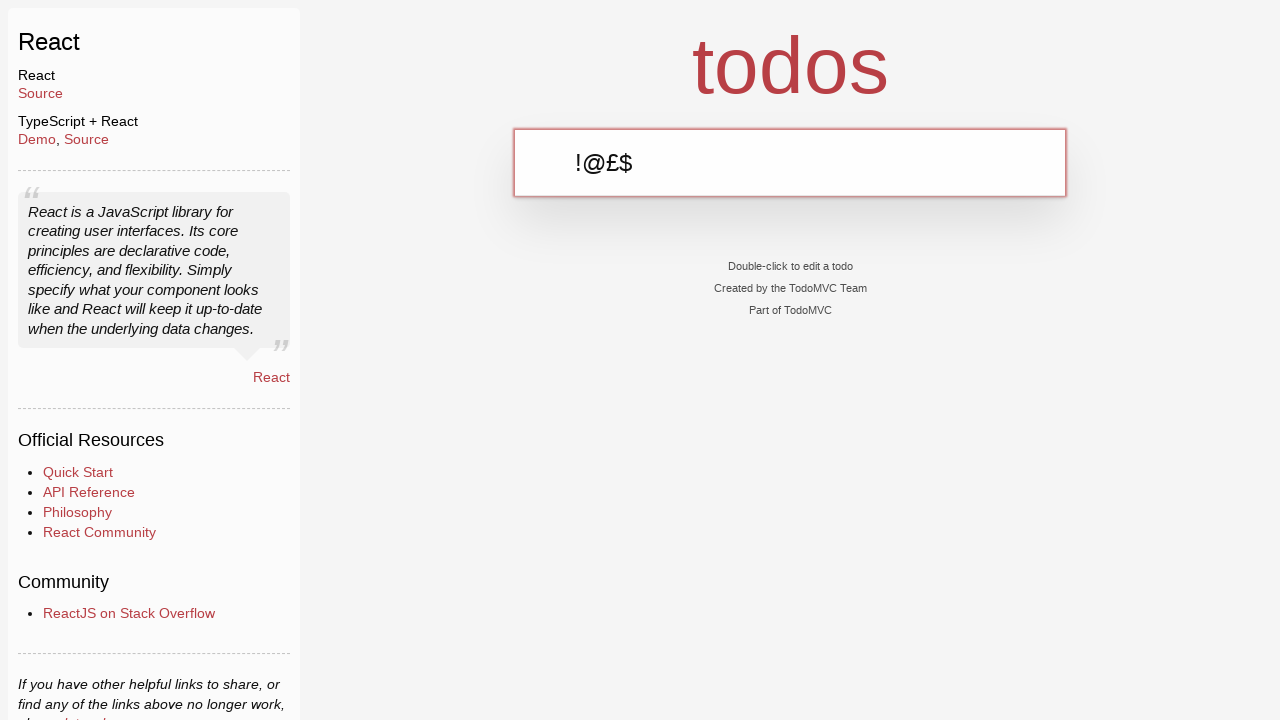

Pressed Enter to add the todo item
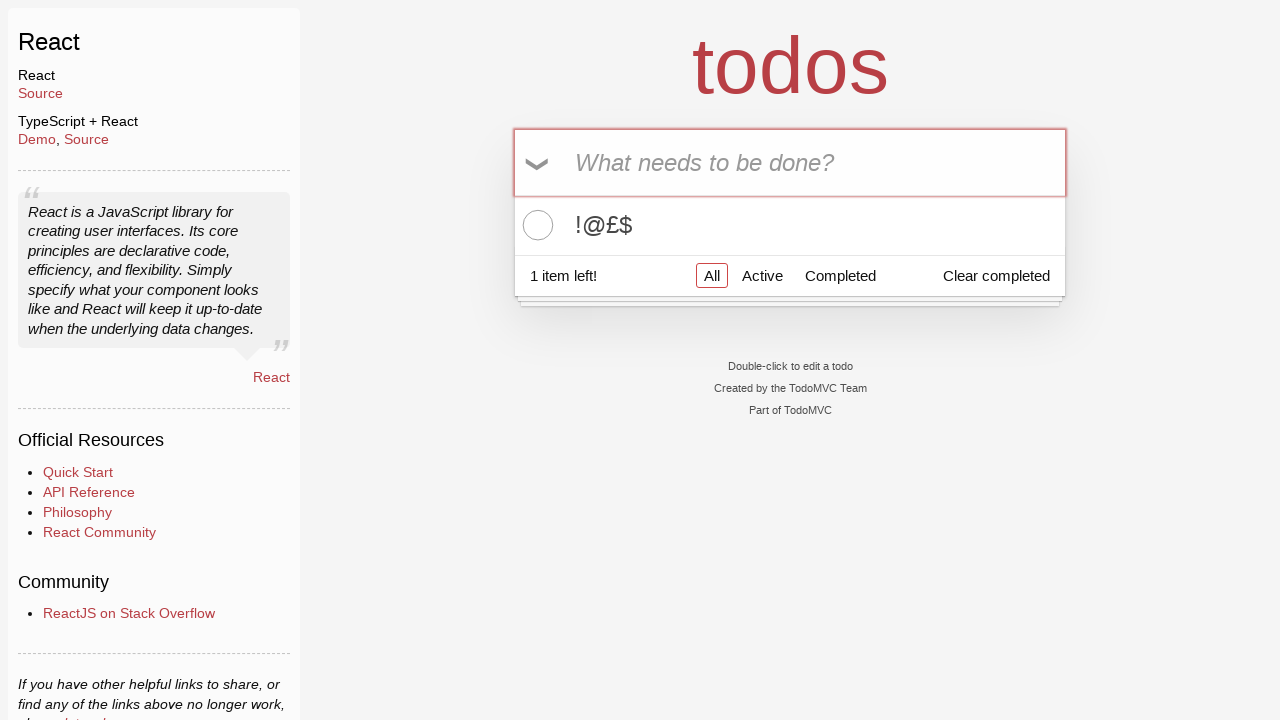

Todo item with special symbols appeared in the list
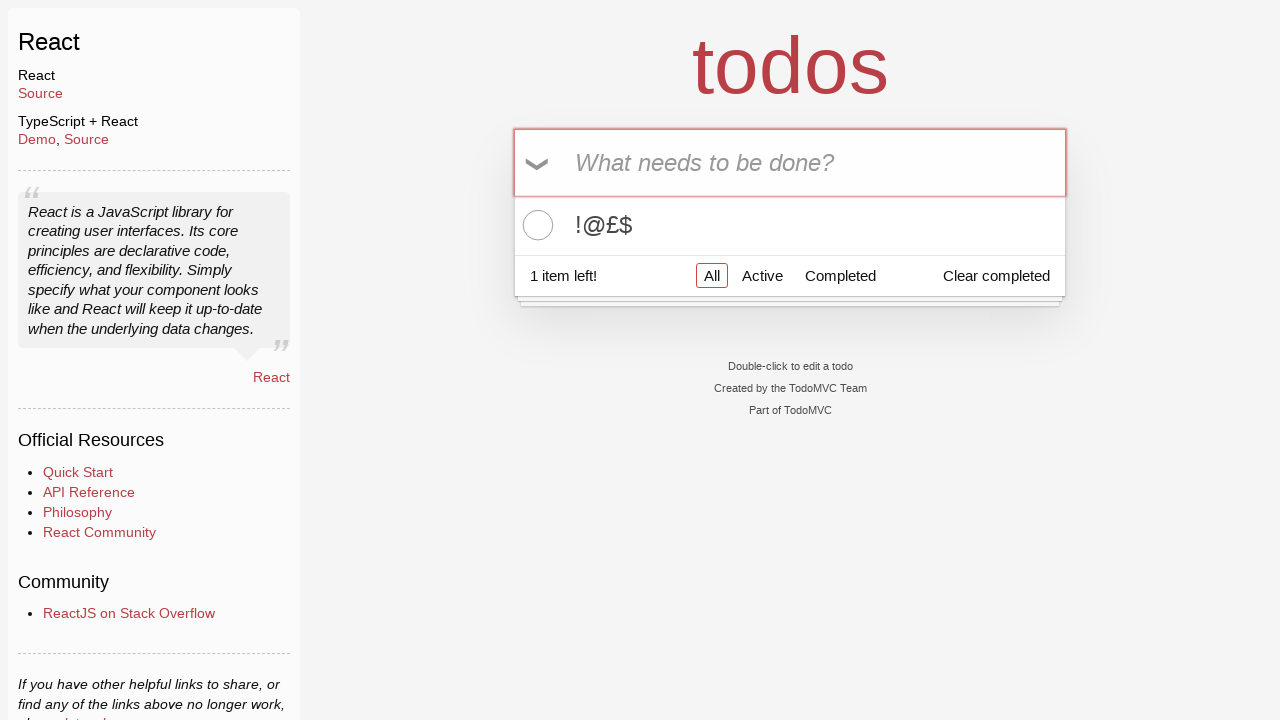

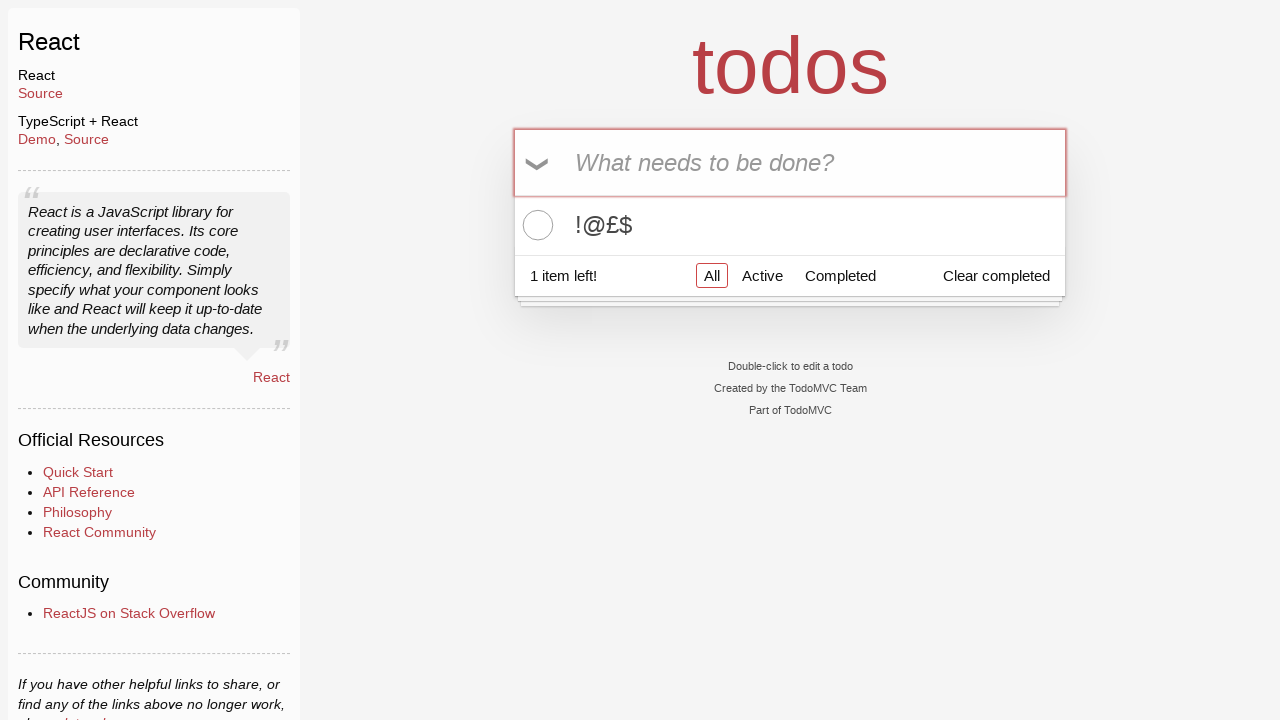